Tests calculator addition operation by entering two numbers, selecting plus operation, and verifying the result

Starting URL: https://testpages.herokuapp.com/calculate.php

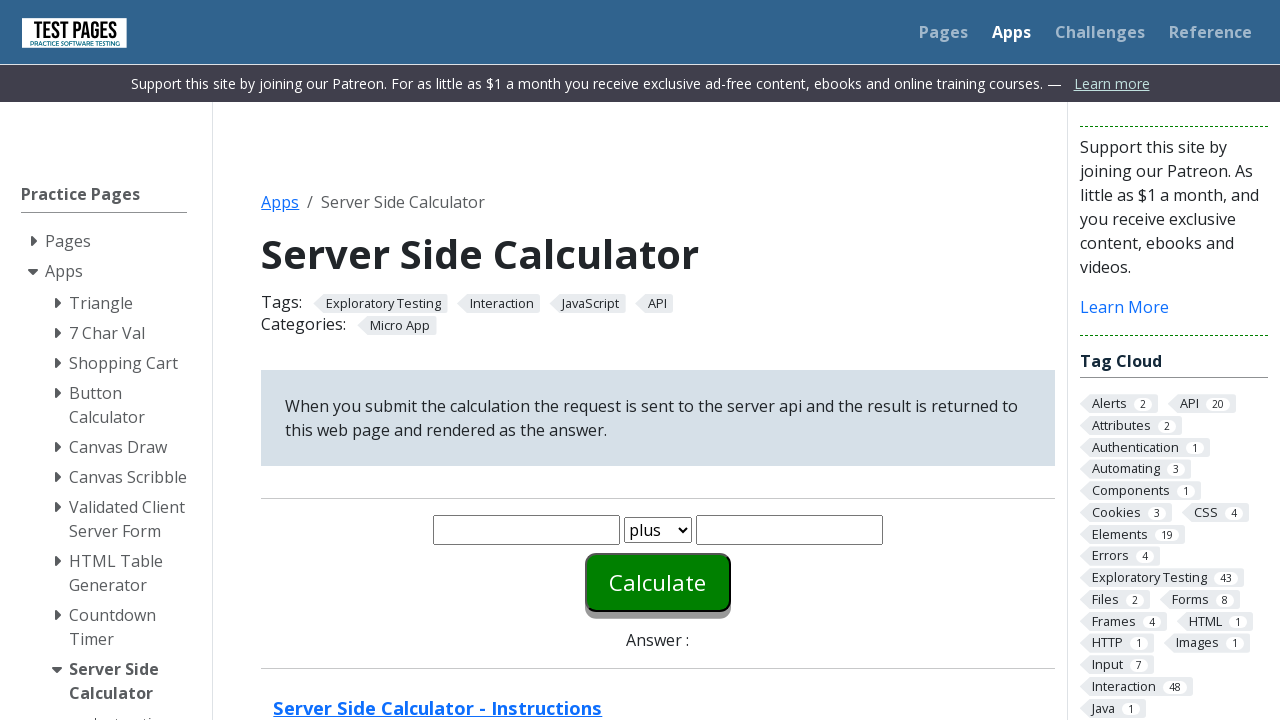

Navigated to calculator page
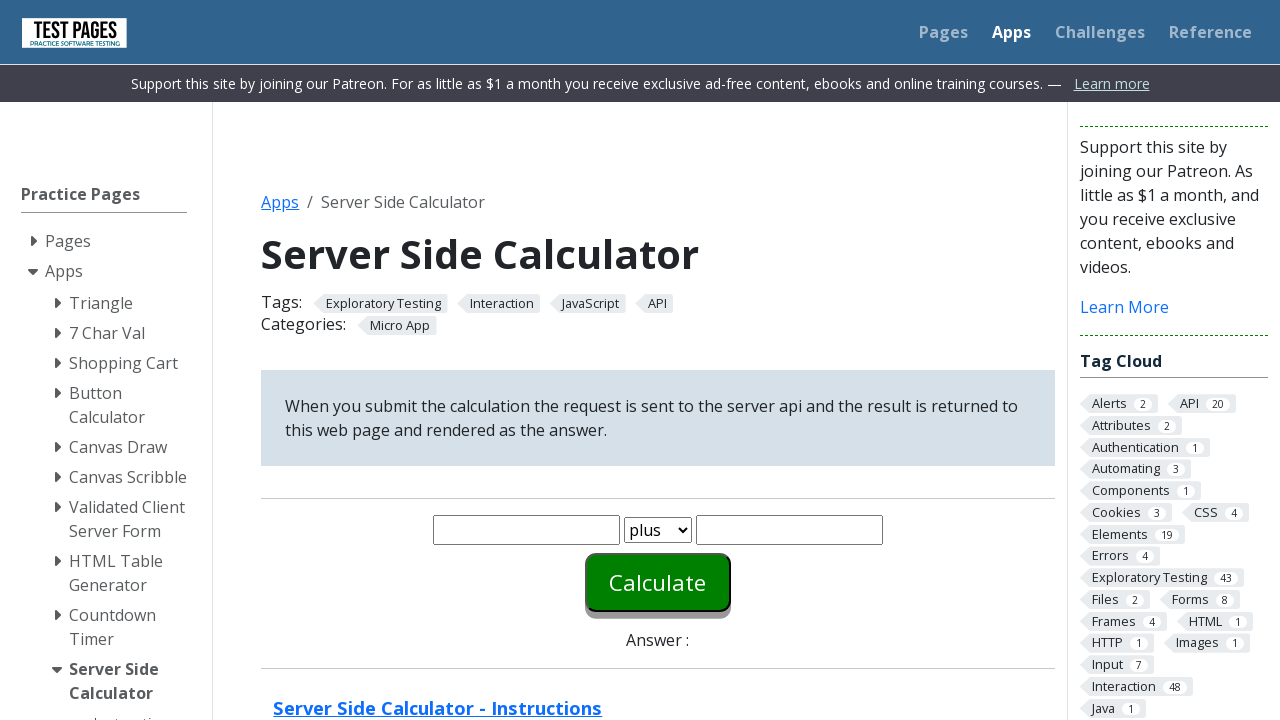

Cleared first number input field on input[name='number1']
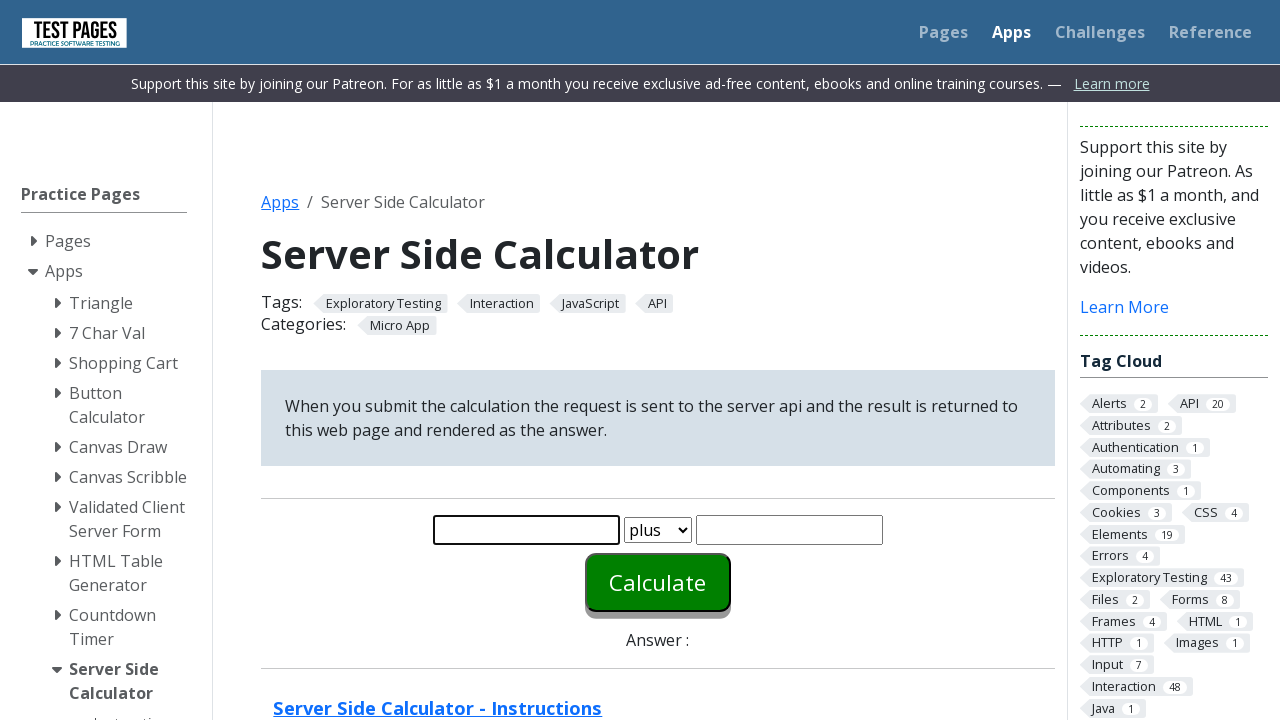

Entered '10' in first number field on input[name='number1']
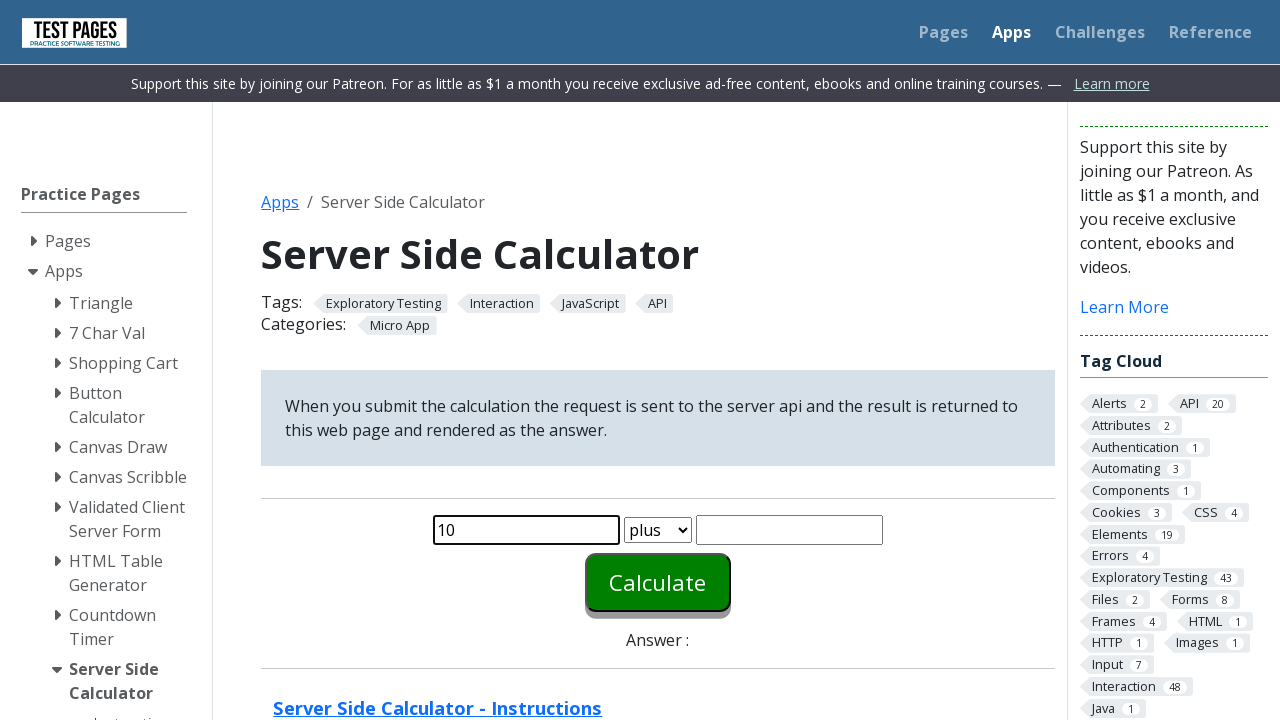

Cleared second number input field on input[name='number2']
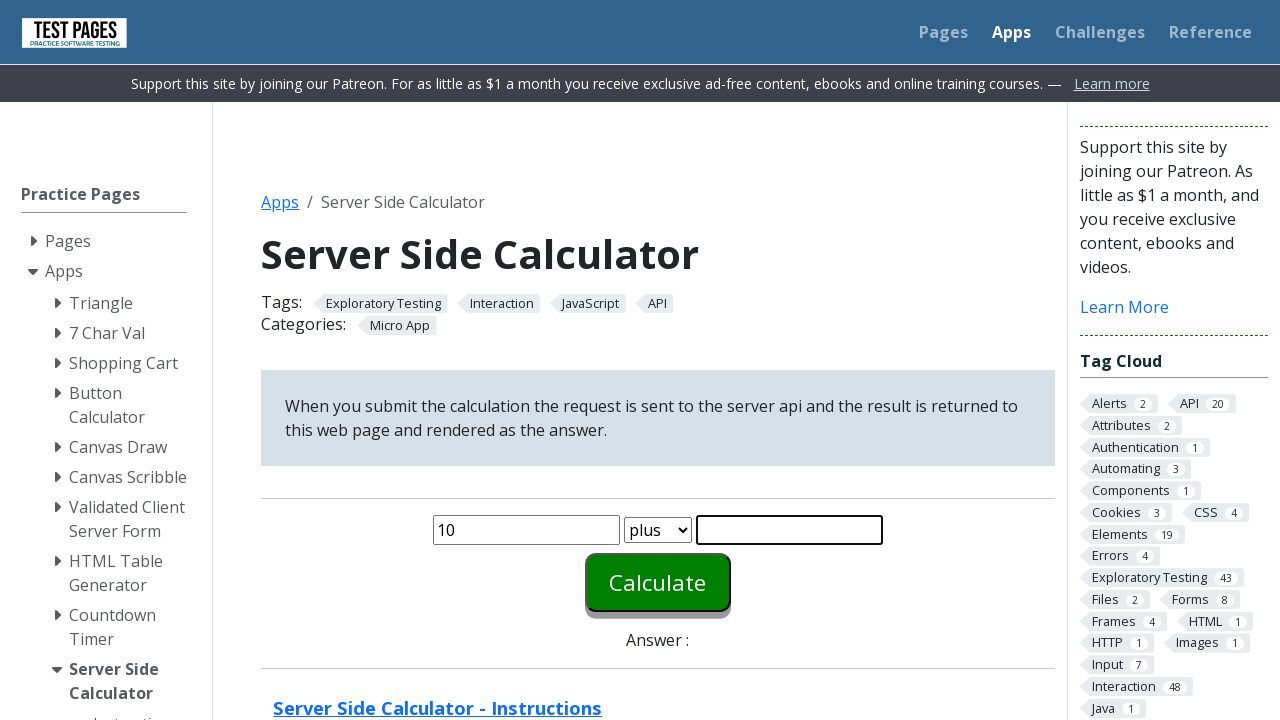

Entered '5' in second number field on input[name='number2']
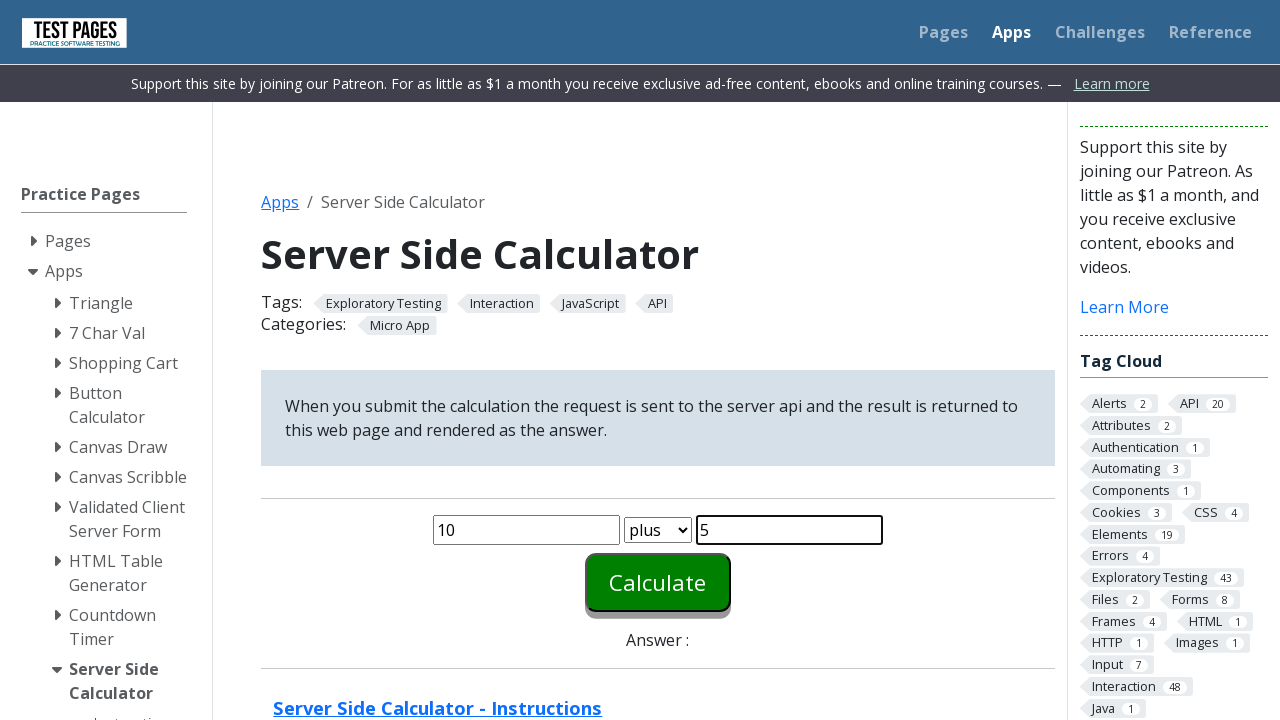

Selected addition operation from dropdown on #function
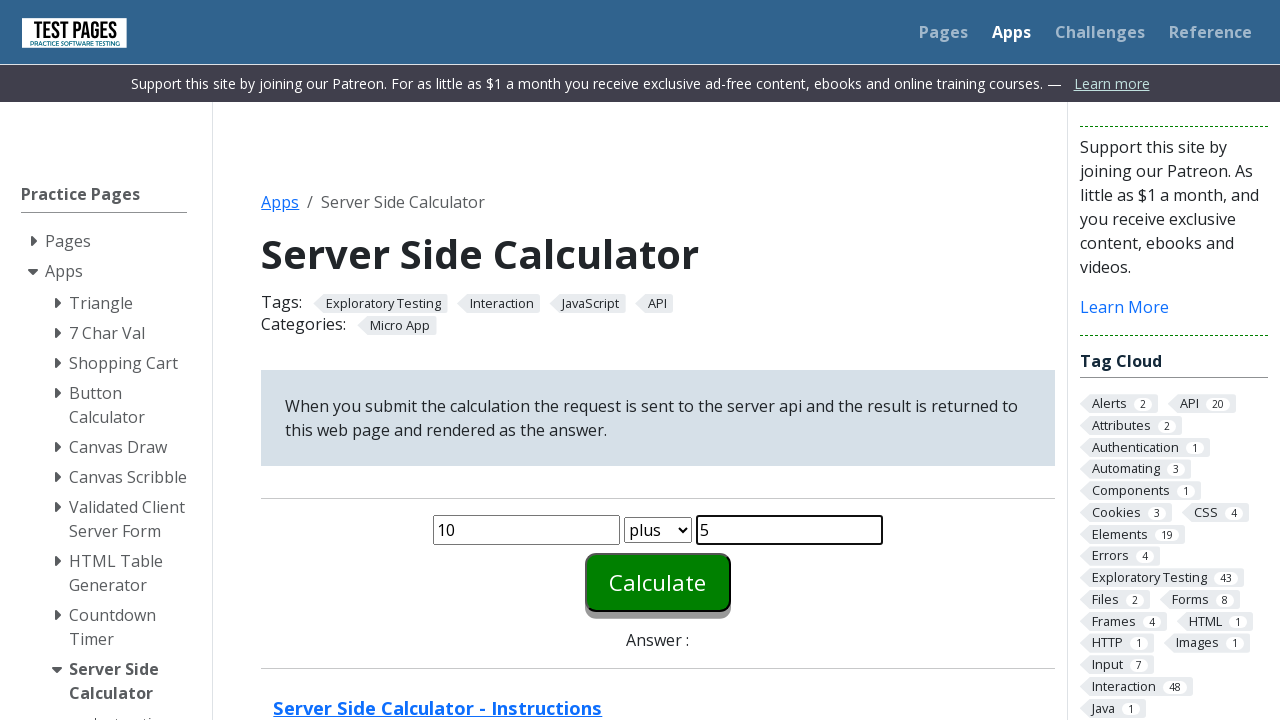

Clicked calculate button at (658, 582) on #calculate
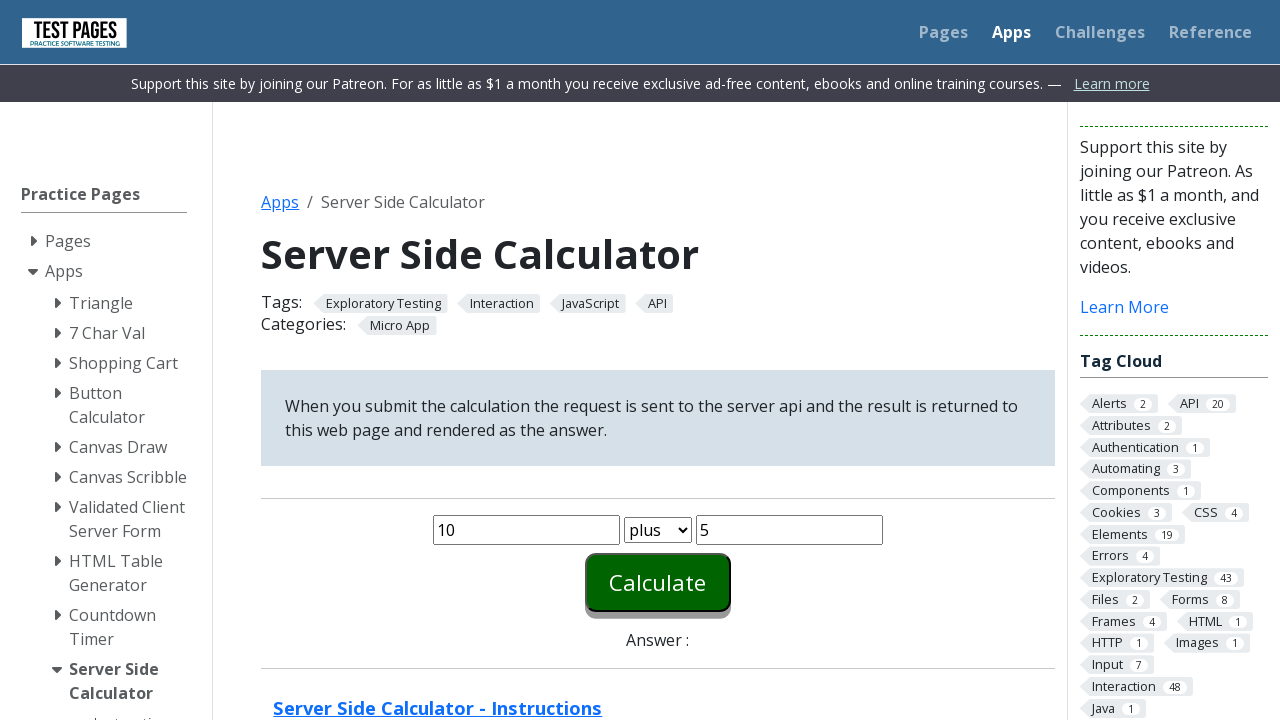

Answer element appeared on page
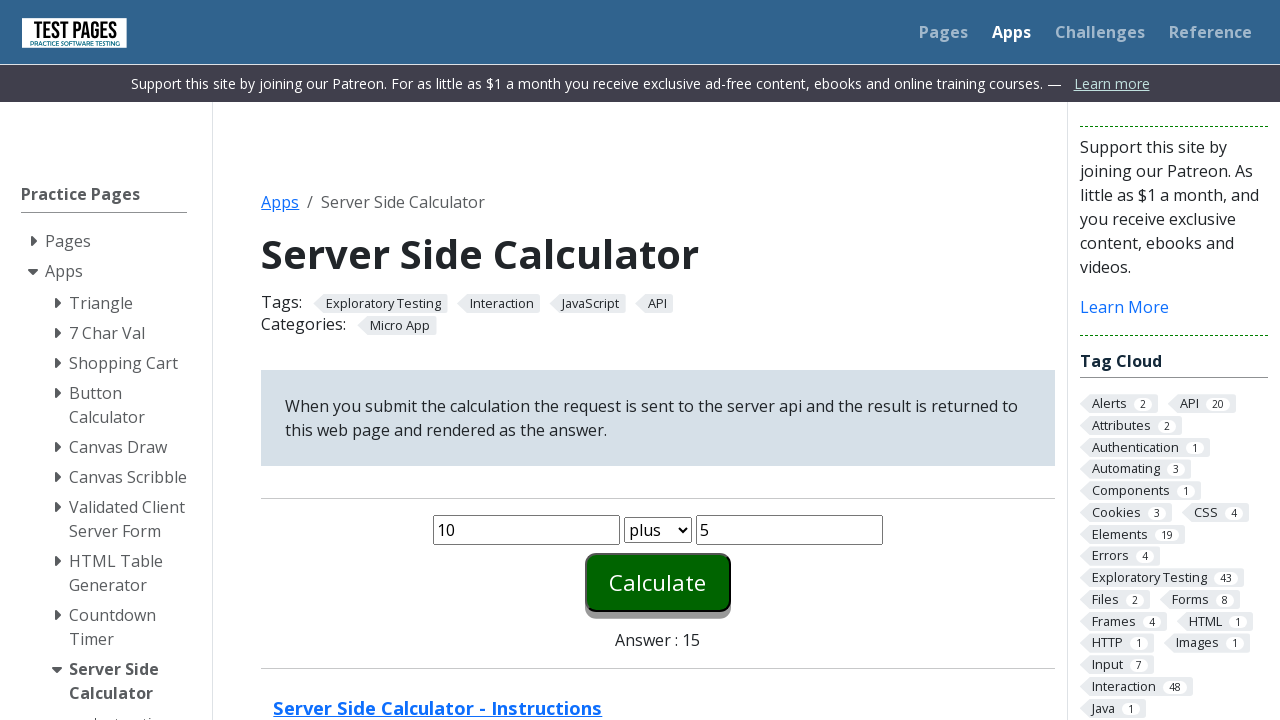

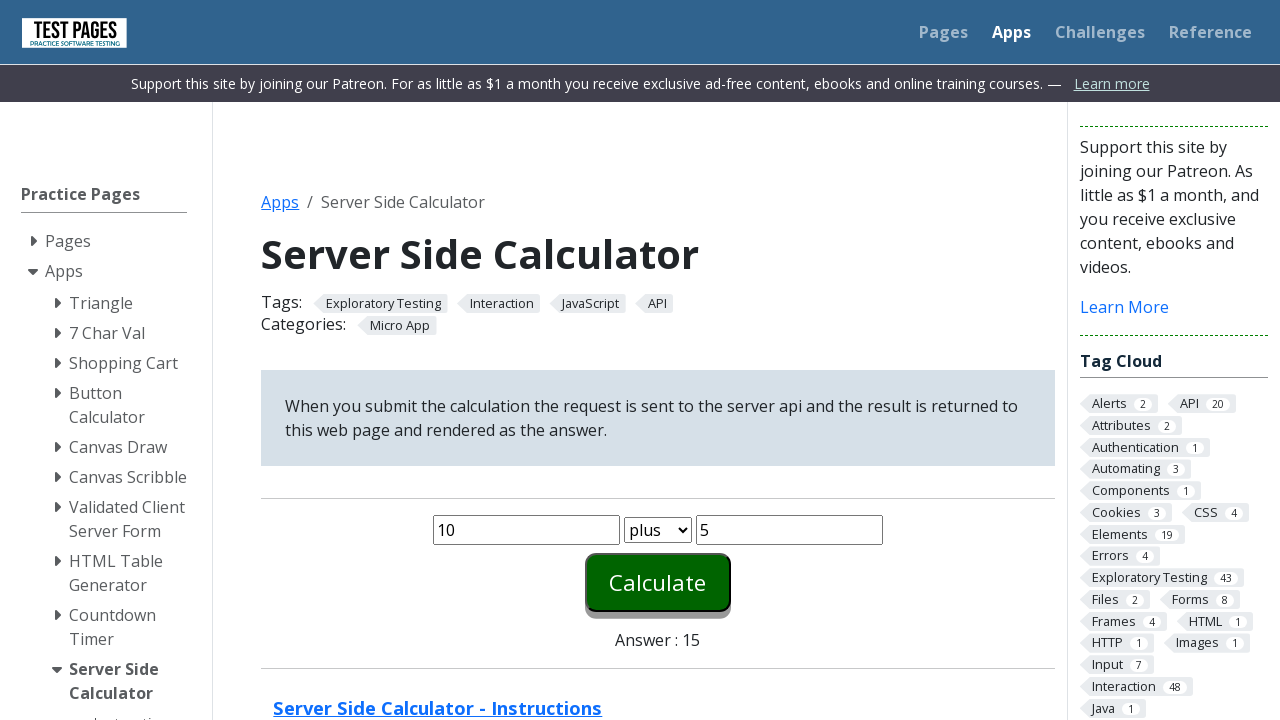